Tests navigating through all filter options and returning to show all items

Starting URL: https://demo.playwright.dev/todomvc

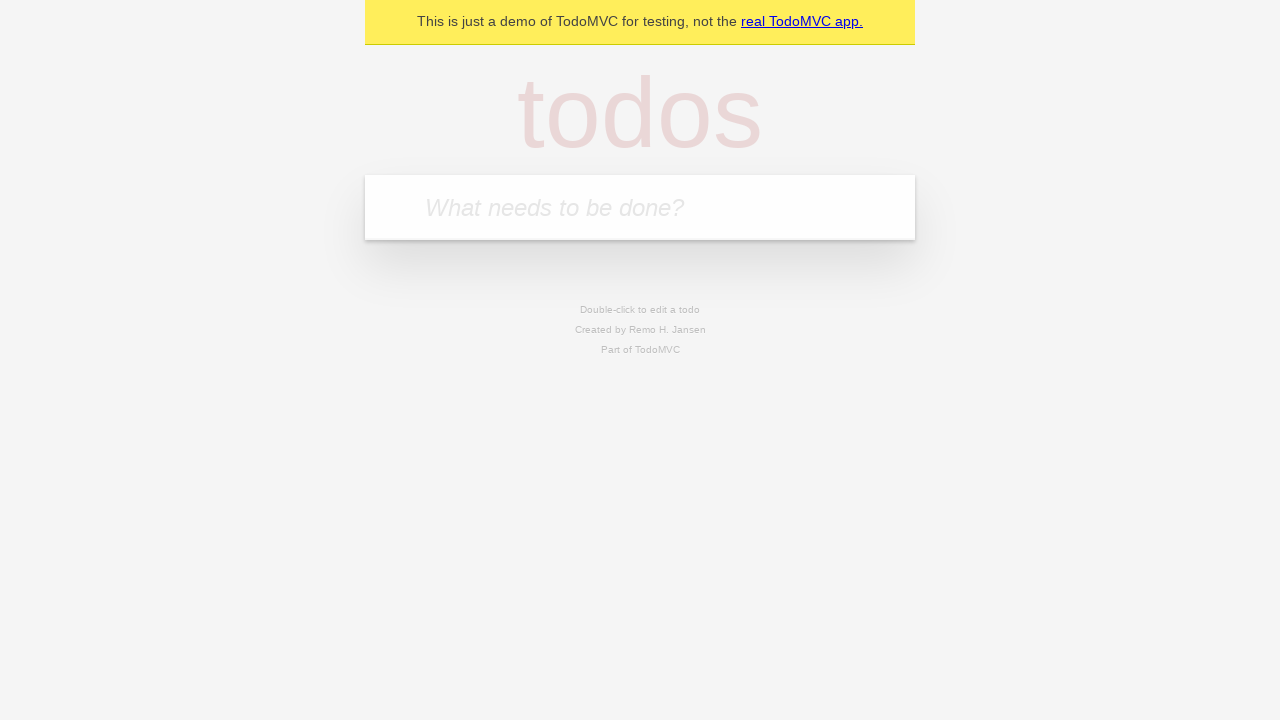

Filled todo input with 'buy some cheese' on internal:attr=[placeholder="What needs to be done?"i]
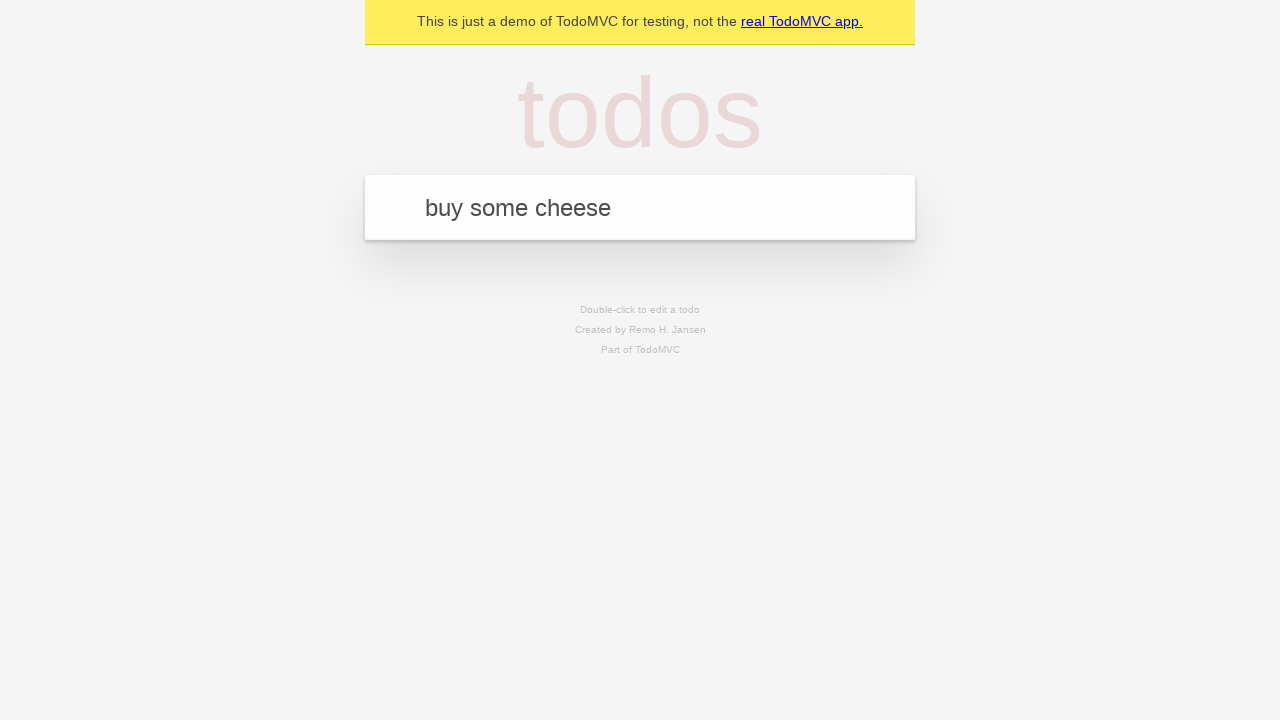

Pressed Enter to add first todo on internal:attr=[placeholder="What needs to be done?"i]
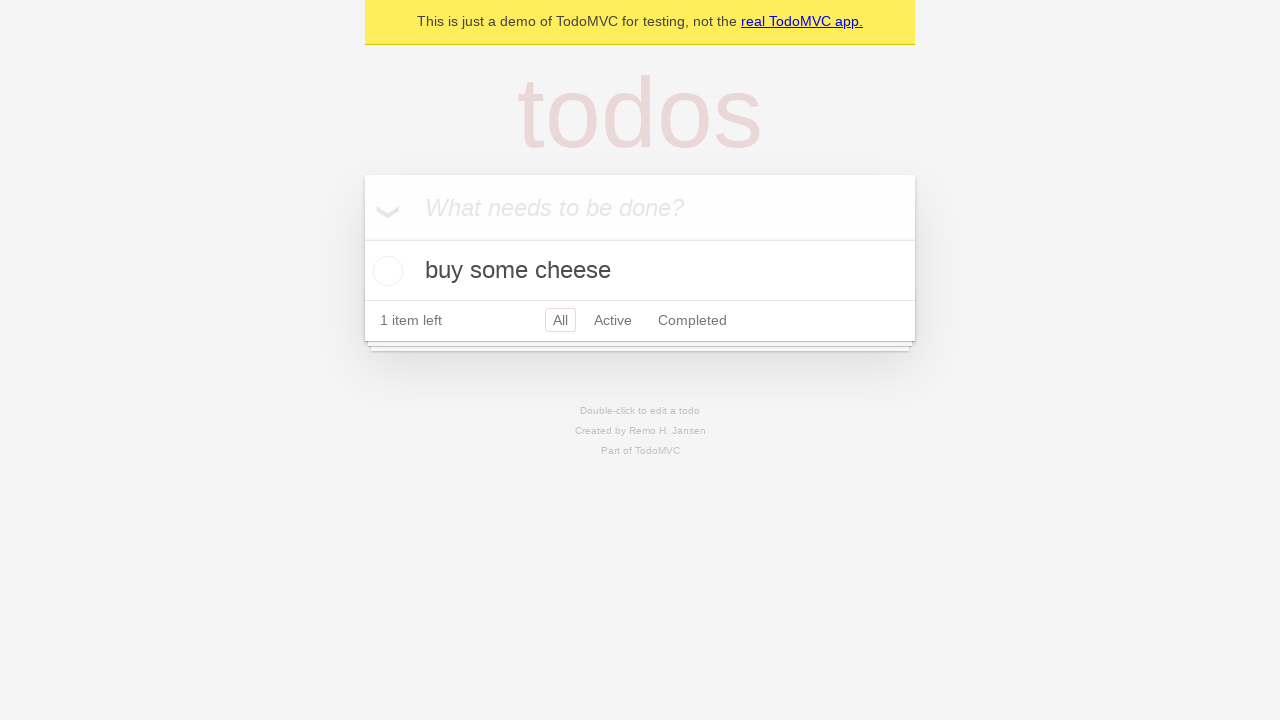

Filled todo input with 'feed the cat' on internal:attr=[placeholder="What needs to be done?"i]
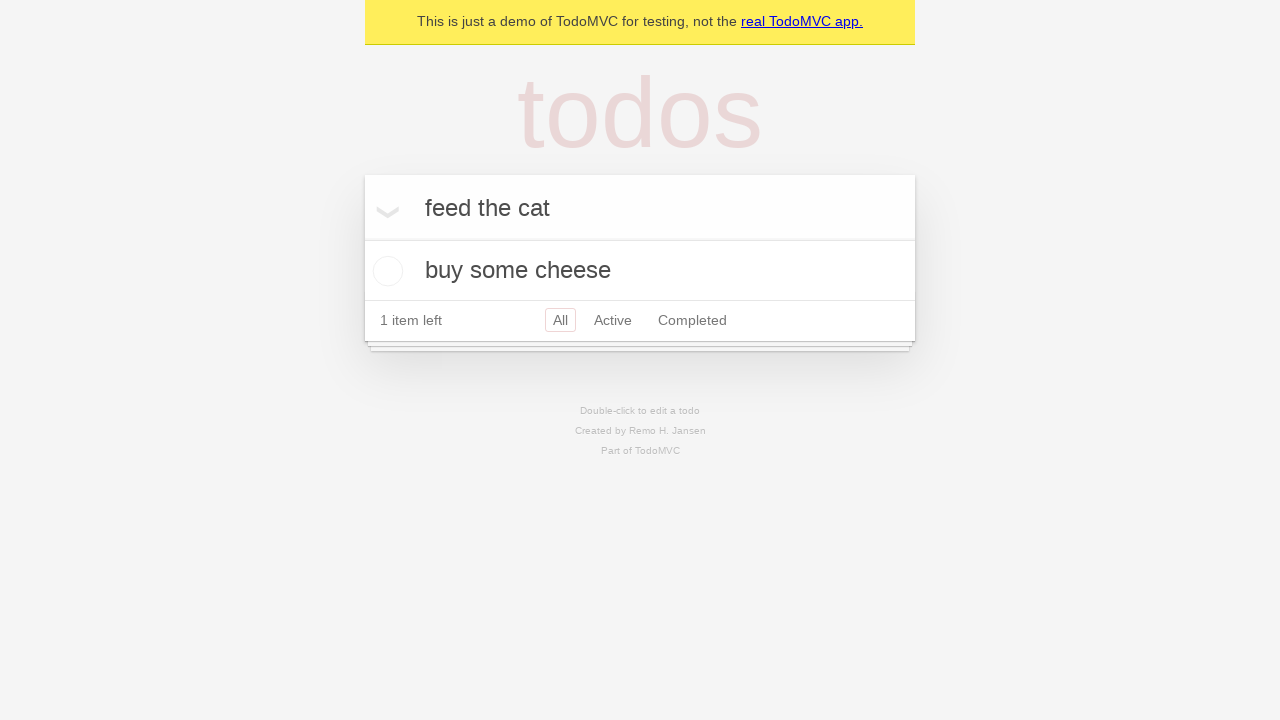

Pressed Enter to add second todo on internal:attr=[placeholder="What needs to be done?"i]
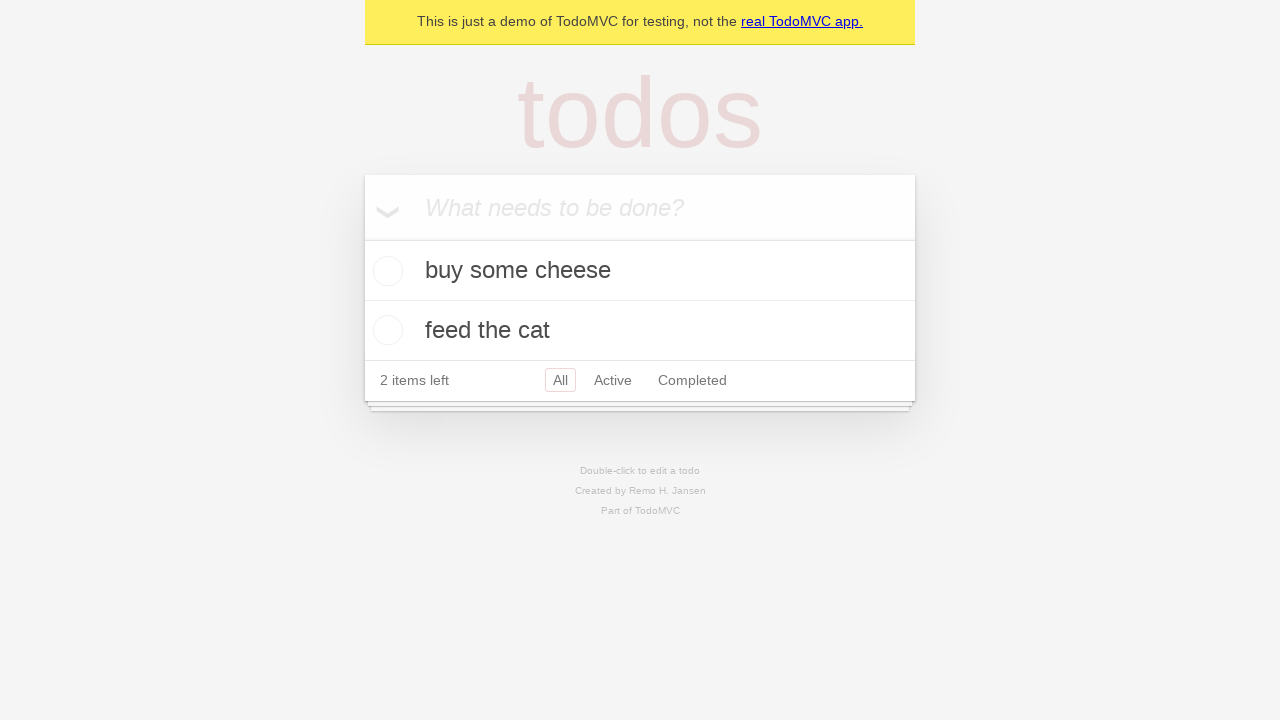

Filled todo input with 'book a doctors appointment' on internal:attr=[placeholder="What needs to be done?"i]
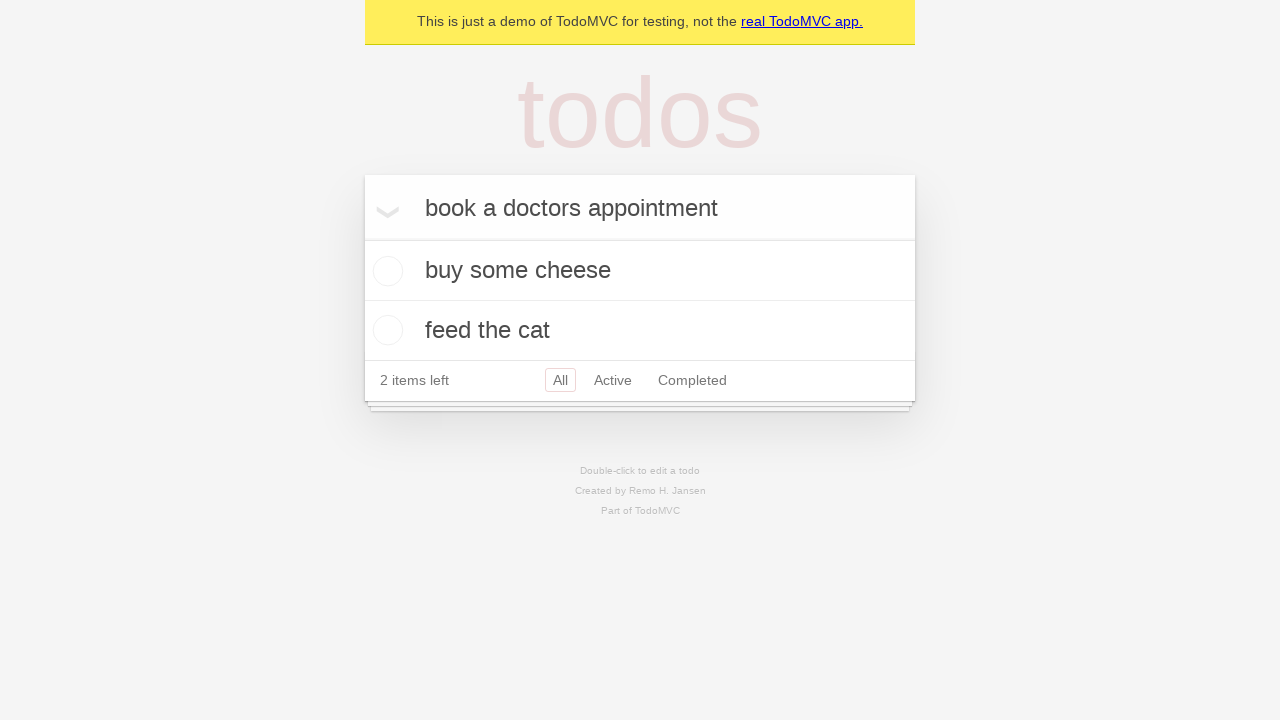

Pressed Enter to add third todo on internal:attr=[placeholder="What needs to be done?"i]
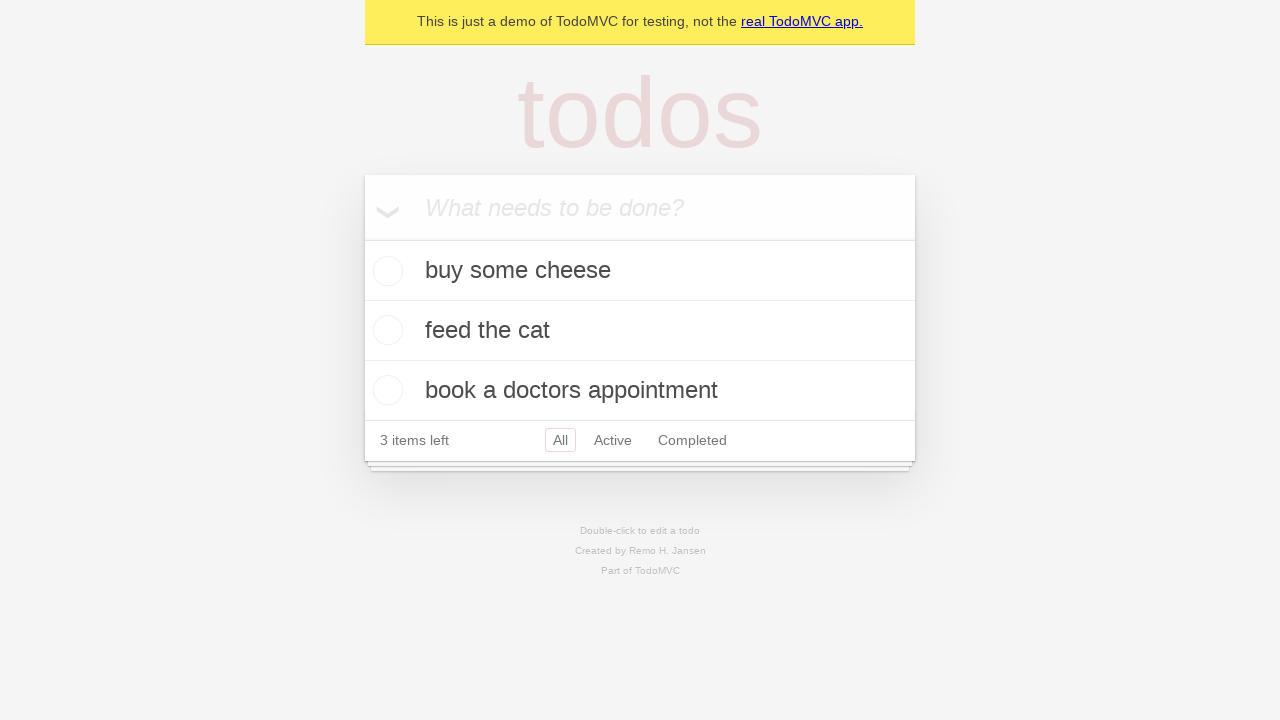

Checked the second todo to mark it as completed at (385, 330) on internal:testid=[data-testid="todo-item"s] >> nth=1 >> internal:role=checkbox
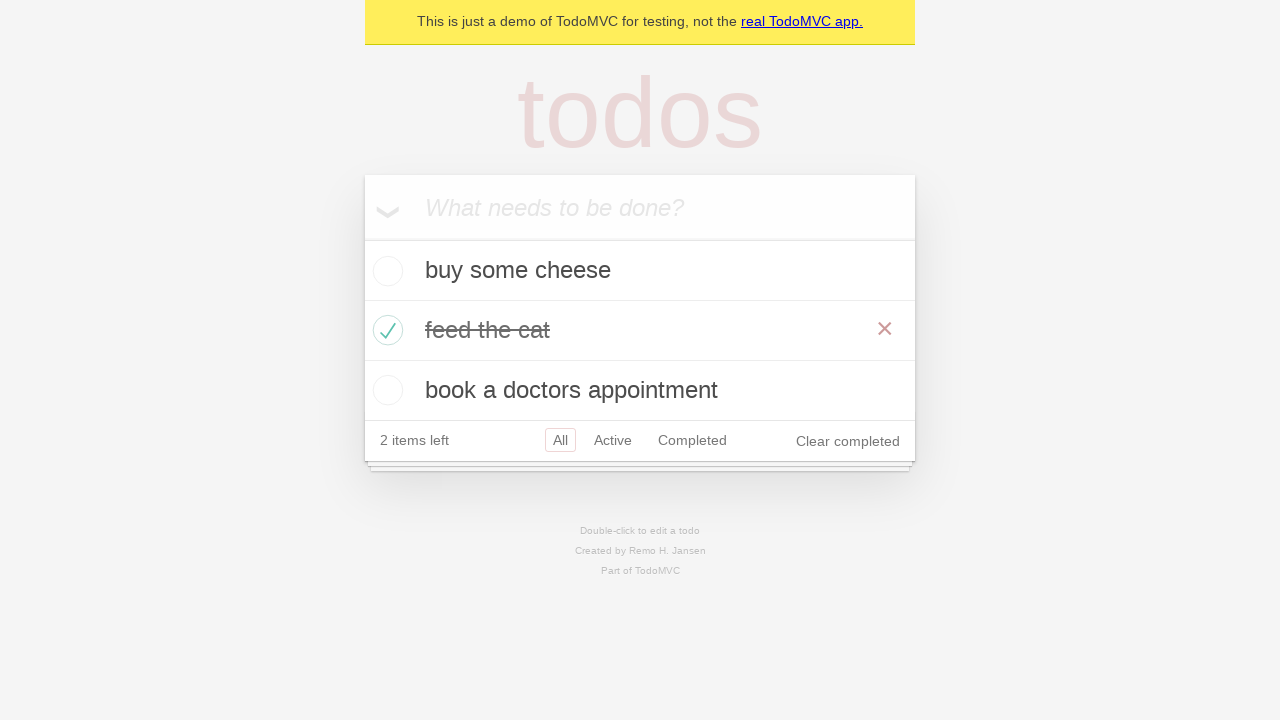

Clicked on 'Active' filter to display active todos at (613, 440) on internal:role=link[name="Active"i]
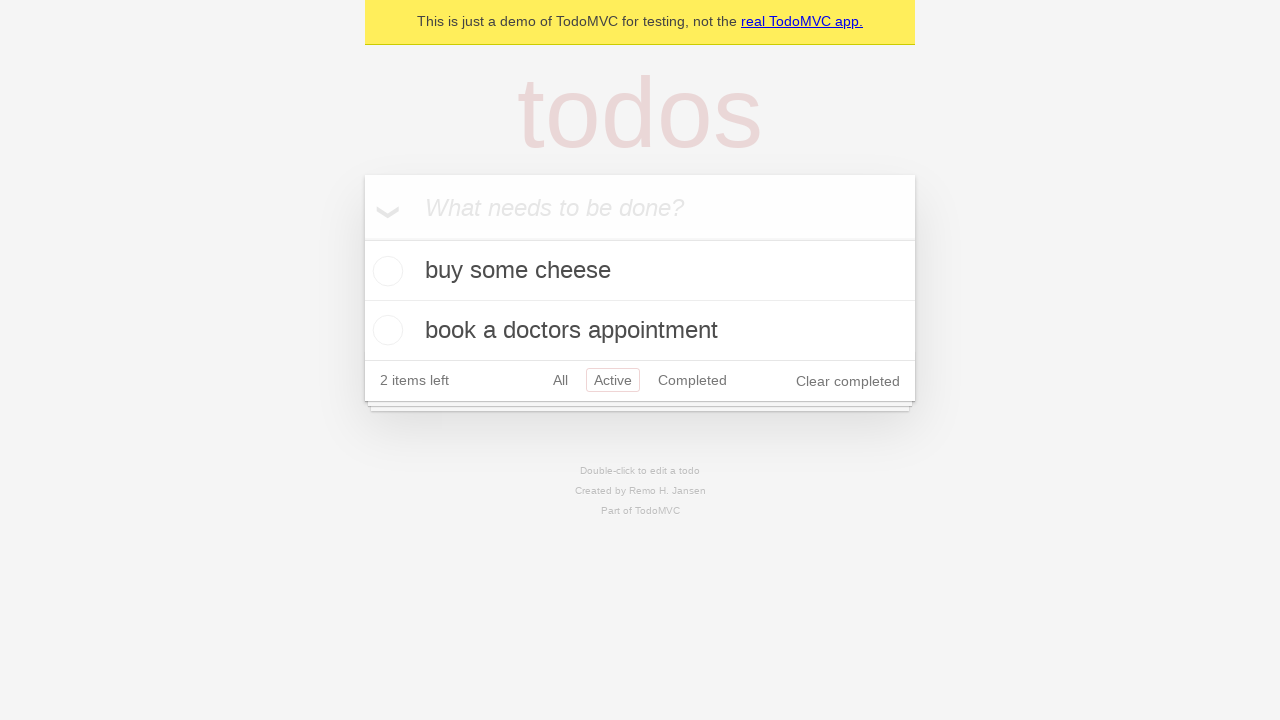

Clicked on 'Completed' filter to display completed todos at (692, 380) on internal:role=link[name="Completed"i]
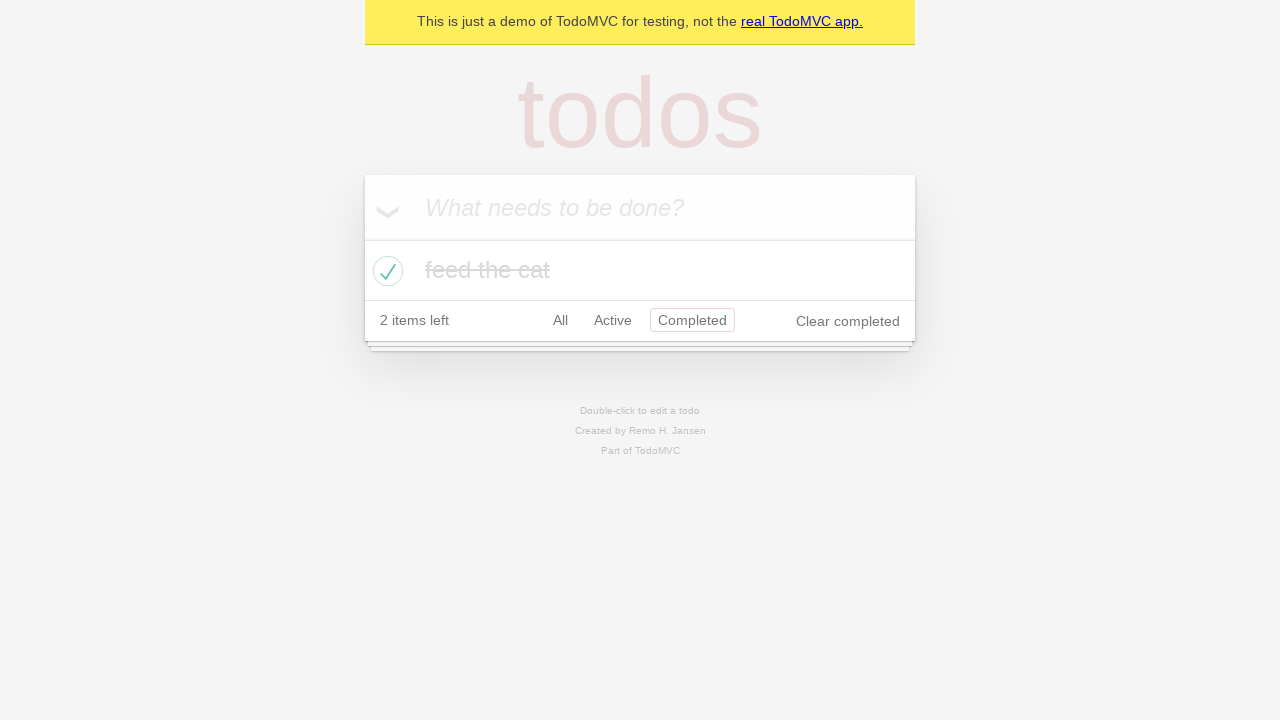

Clicked on 'All' filter to display all todos at (560, 320) on internal:role=link[name="All"i]
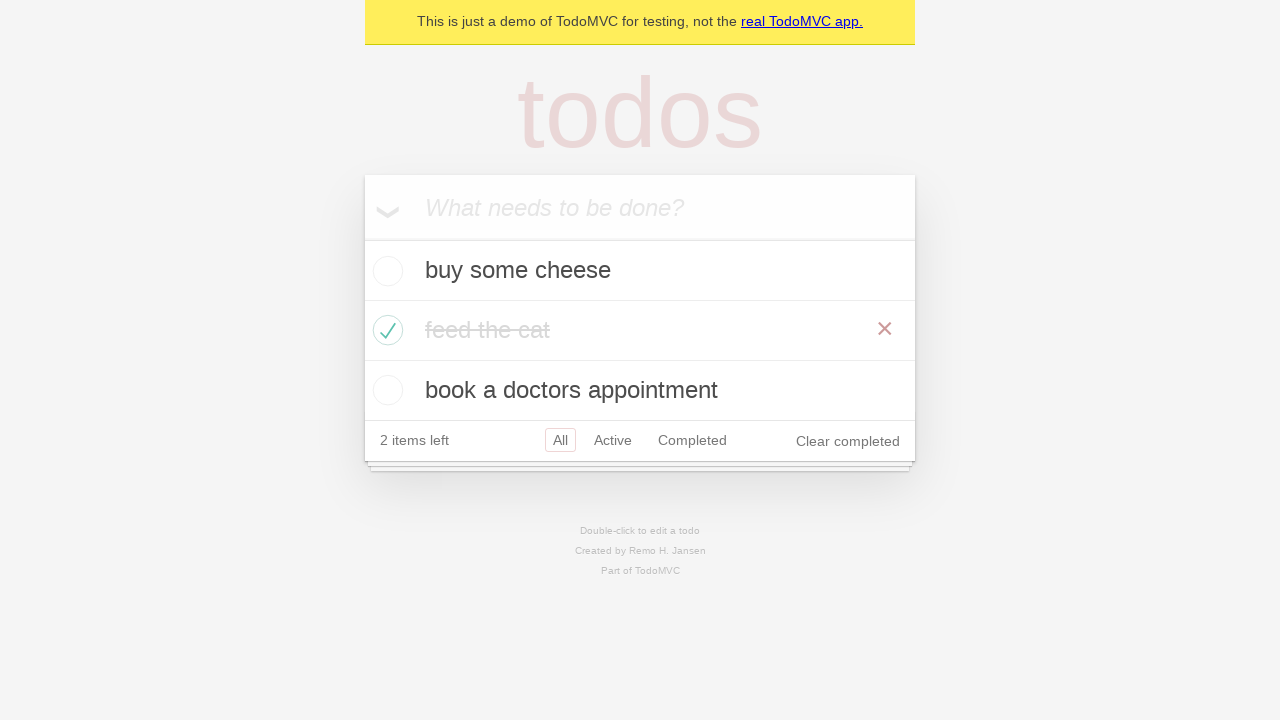

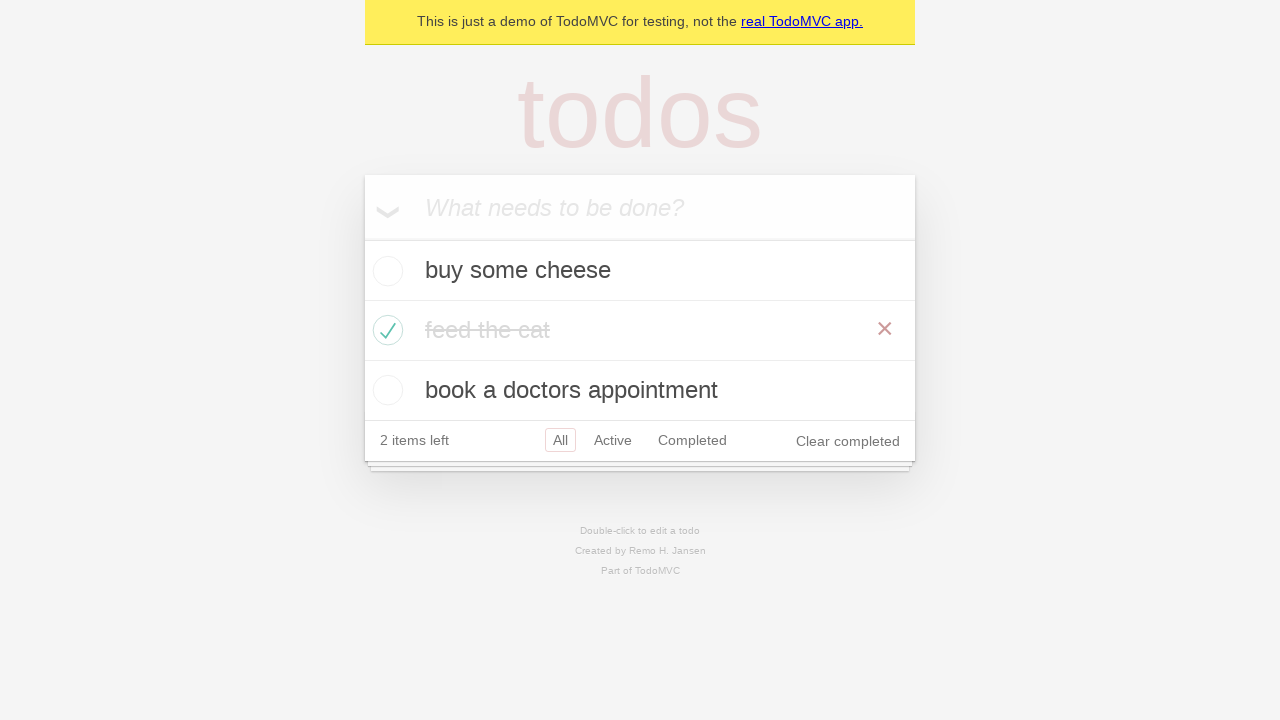